Navigates to a Selenium practice page and retrieves the CSS color value of a name input field

Starting URL: https://www.tutorialspoint.com/selenium/practice/selenium_automation_practice.php

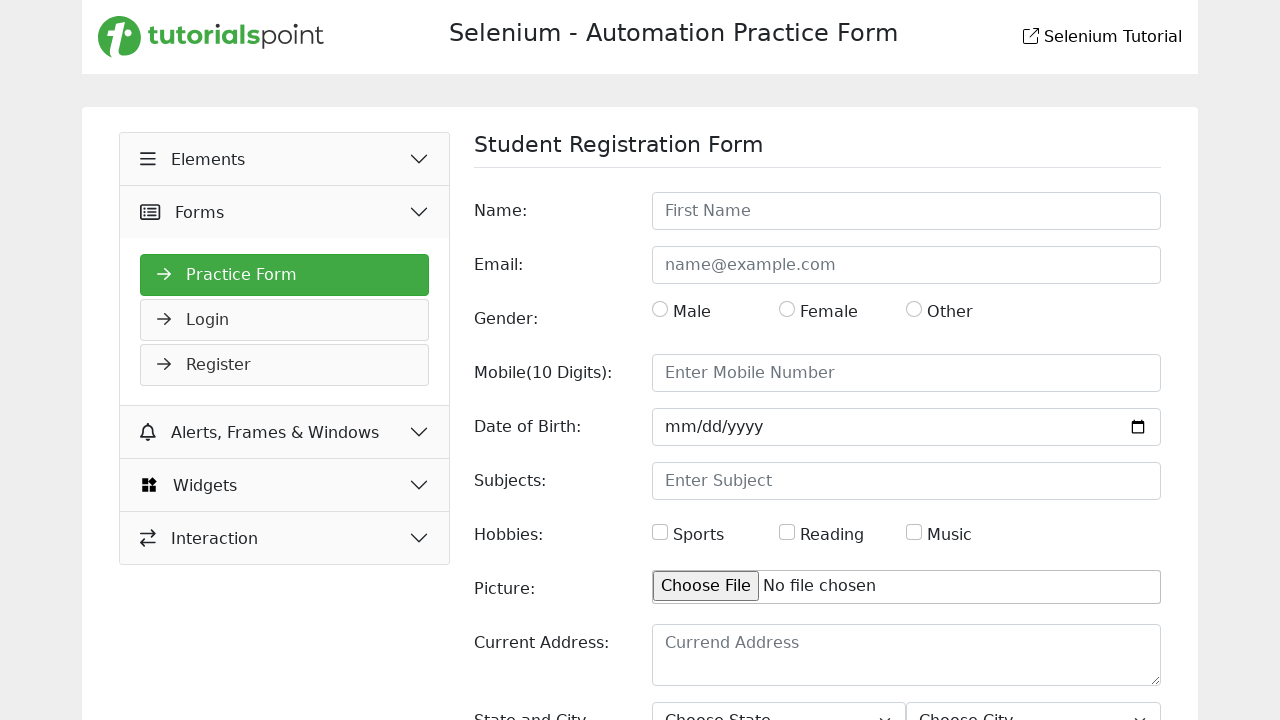

Waited for name input field to be visible
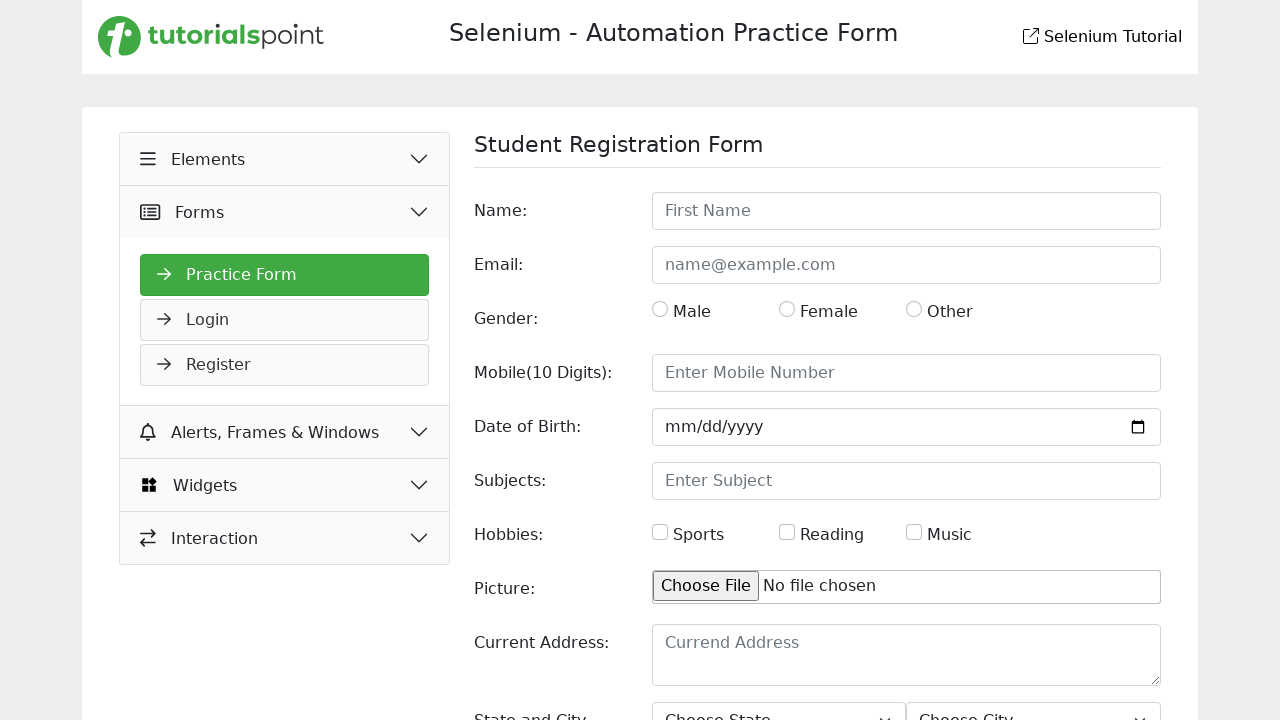

Retrieved CSS color value of name input field
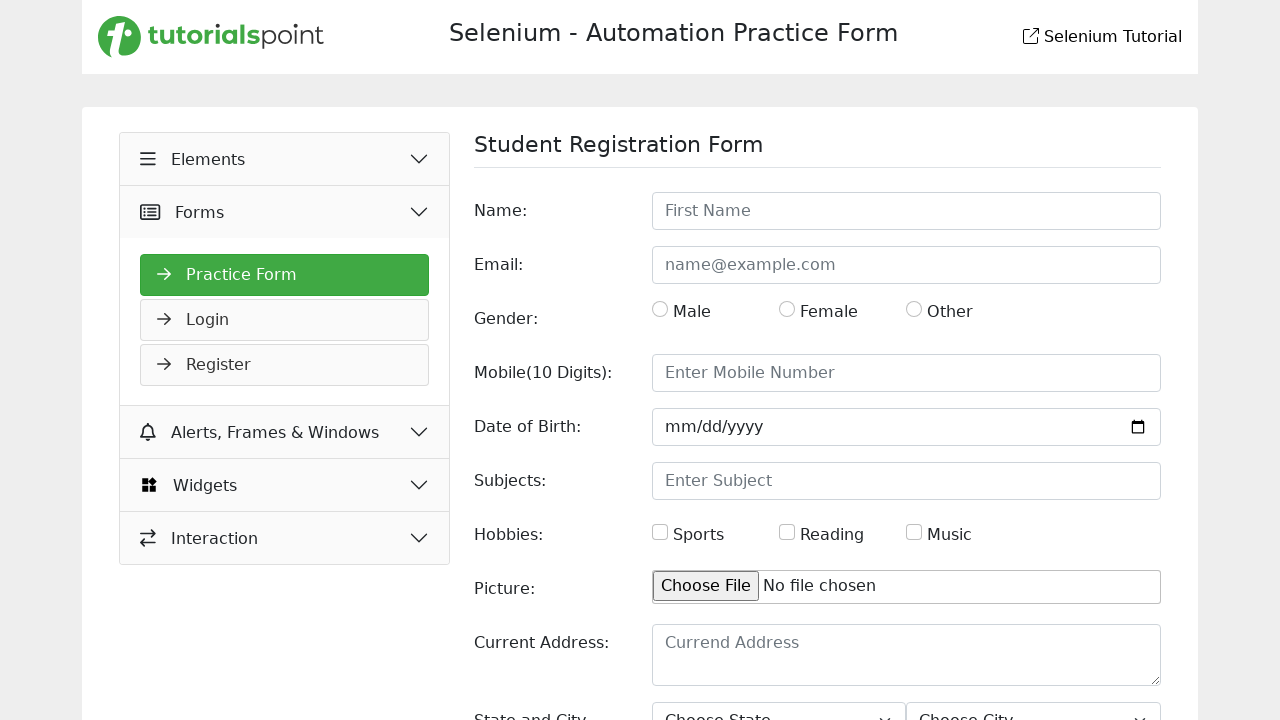

Printed color value to console
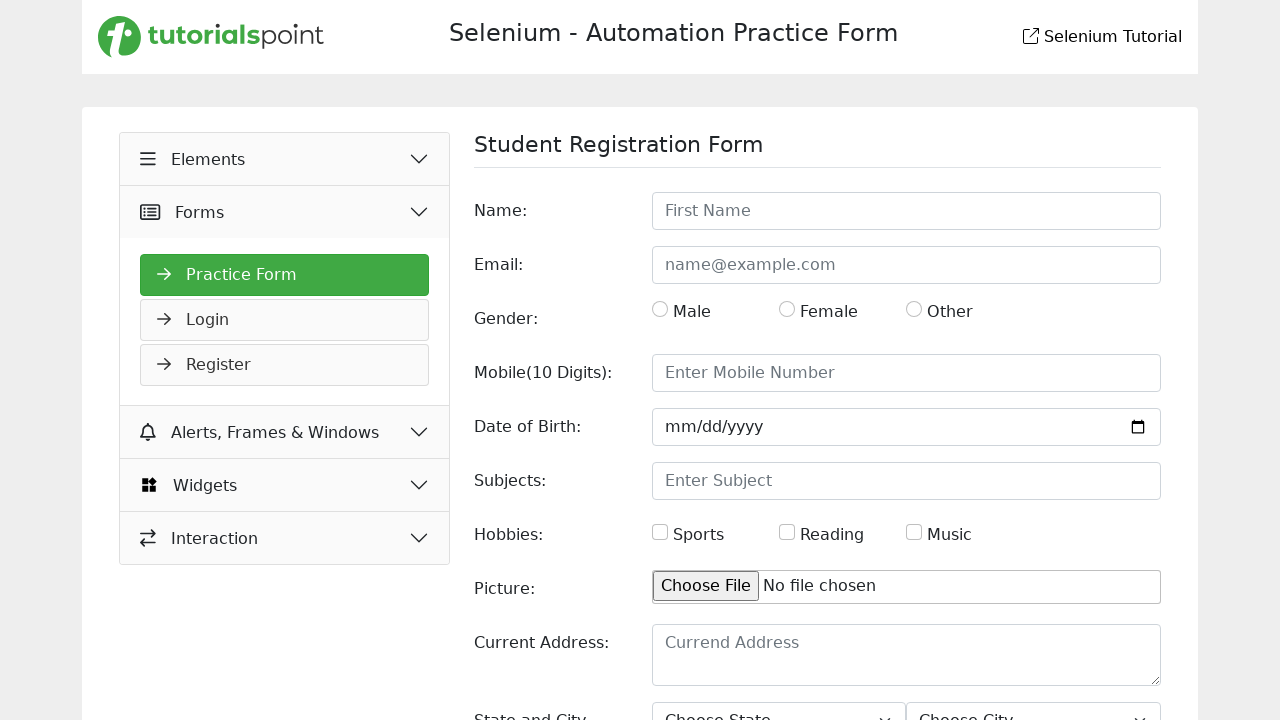

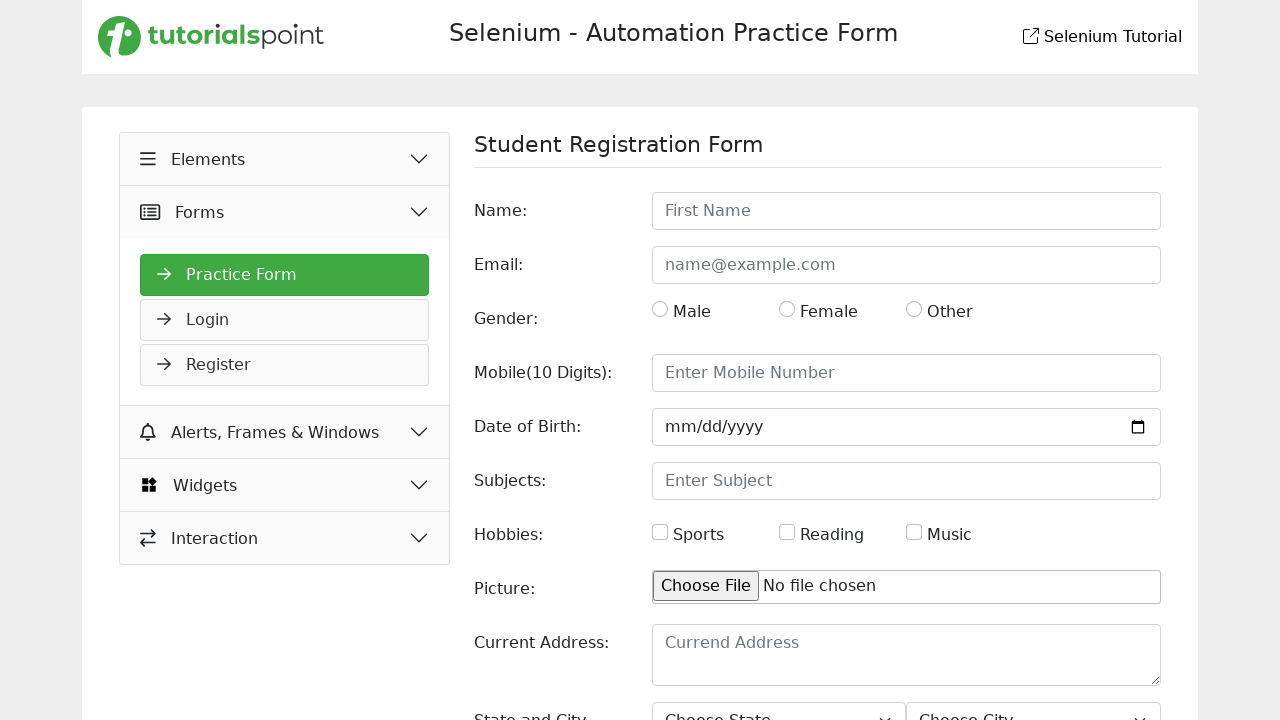